Tests a simple text input form by entering text, submitting the form, and verifying the result matches the input

Starting URL: https://www.qa-practice.com/elements/input/simple

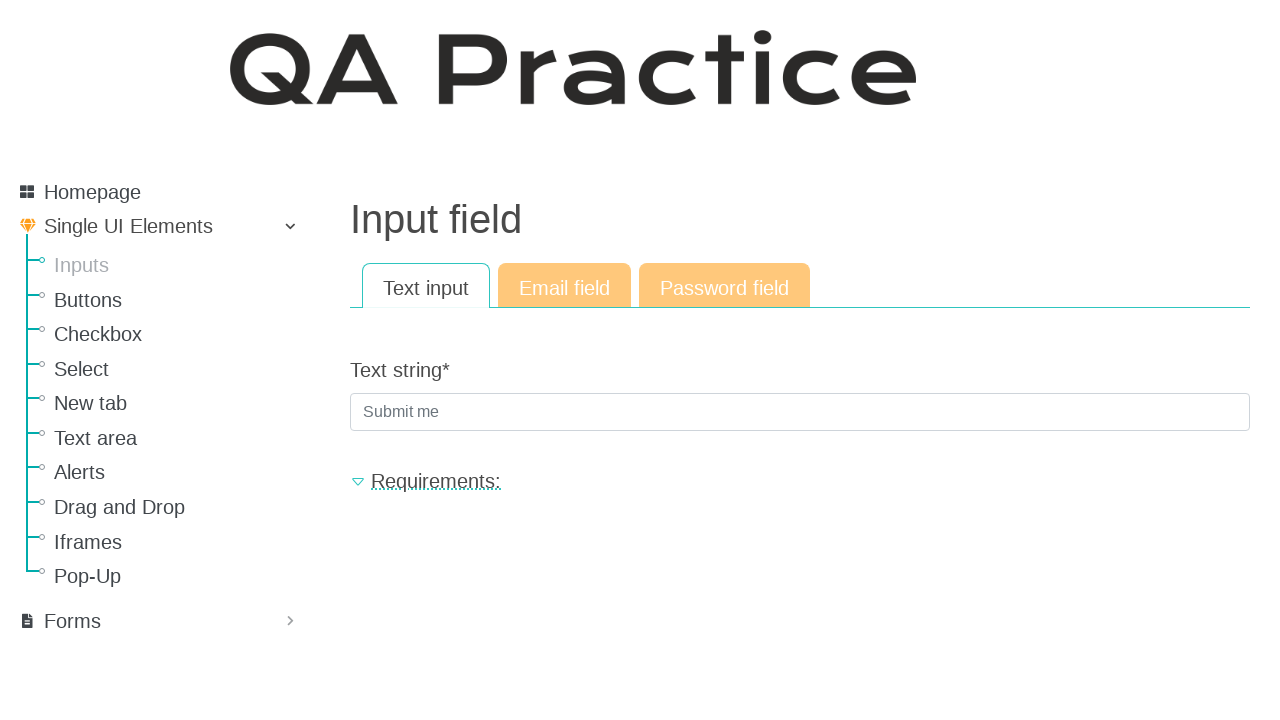

Filled text input field with 'Test_input' on #id_text_string
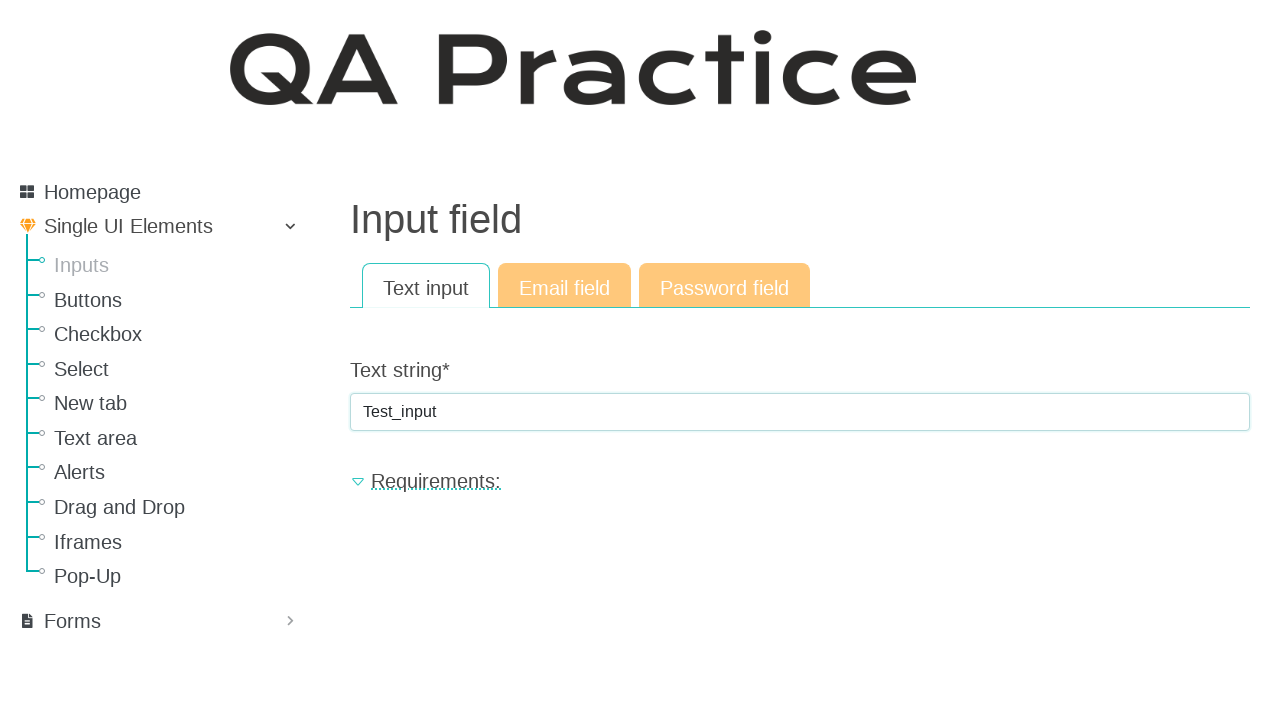

Pressed Enter to submit the form on #id_text_string
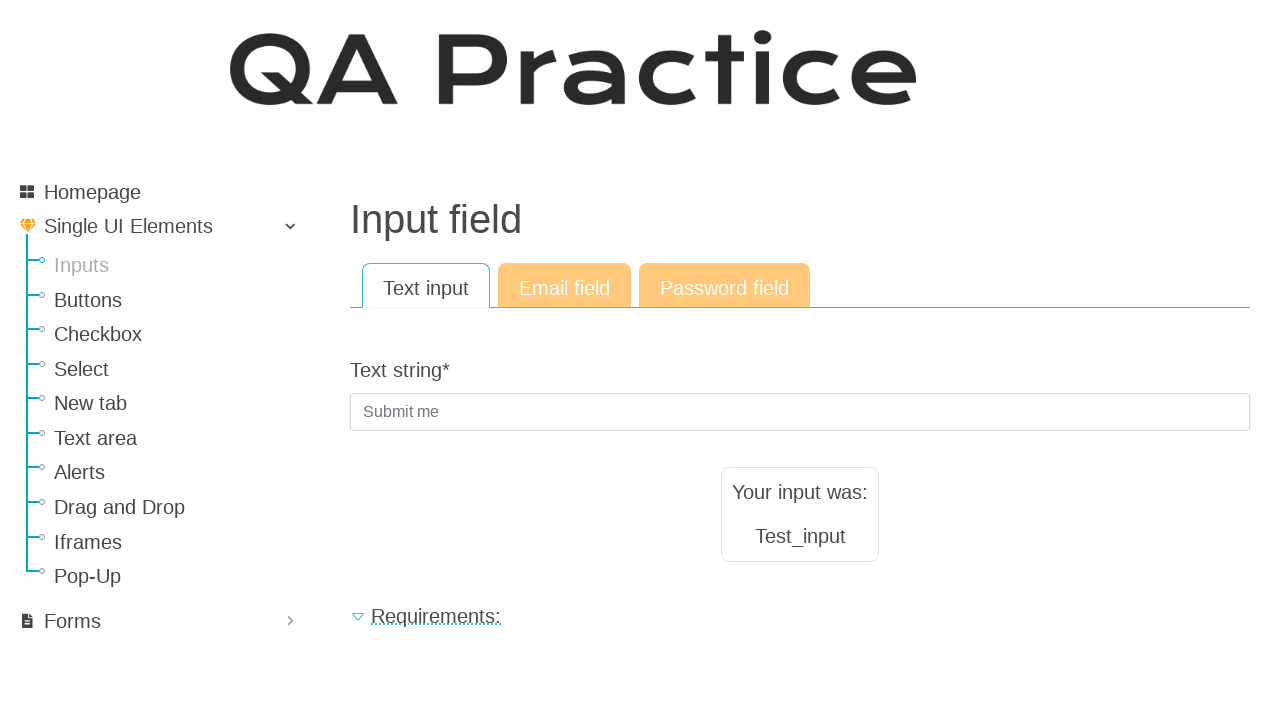

Result text element loaded
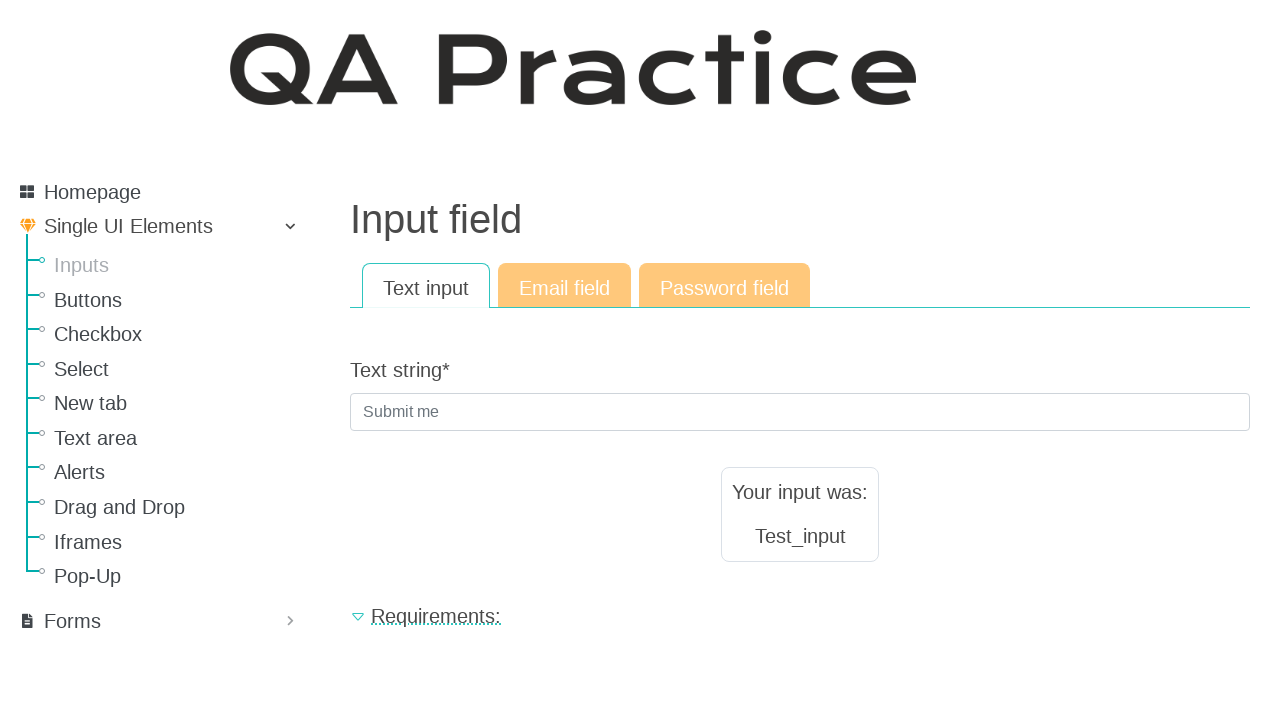

Retrieved result text content
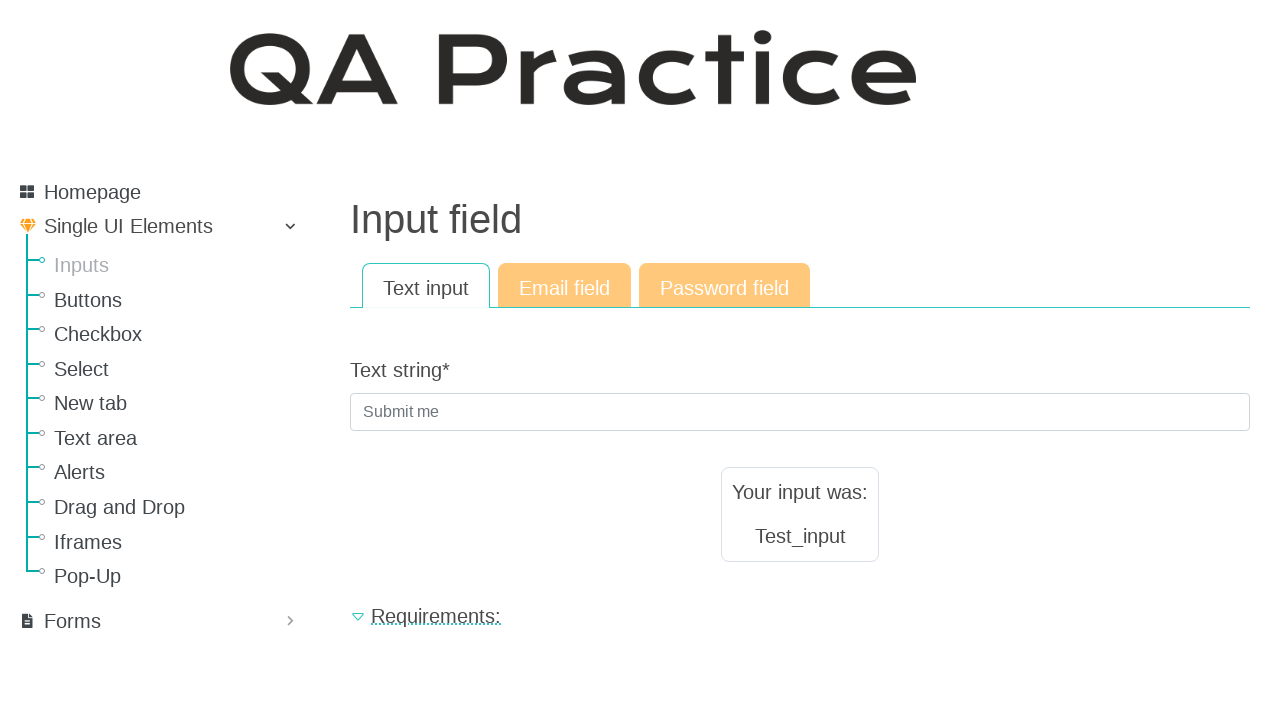

Verified that input text matches result: 'Test_input'
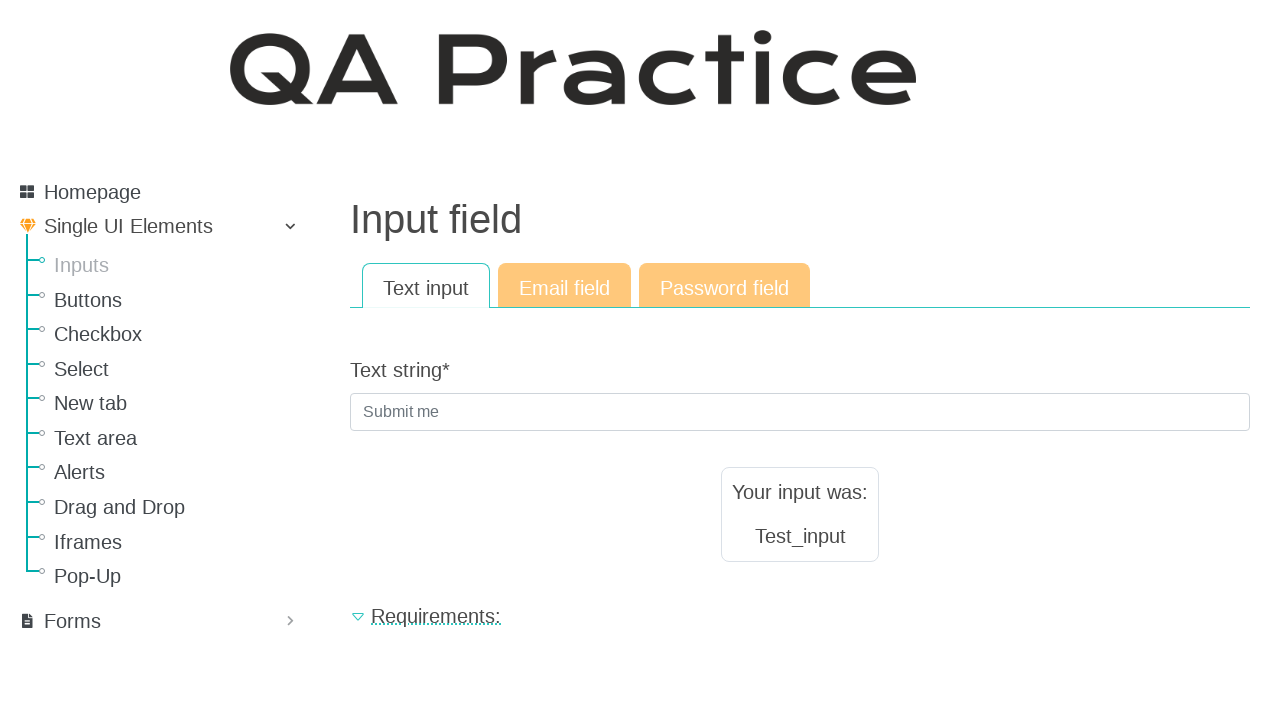

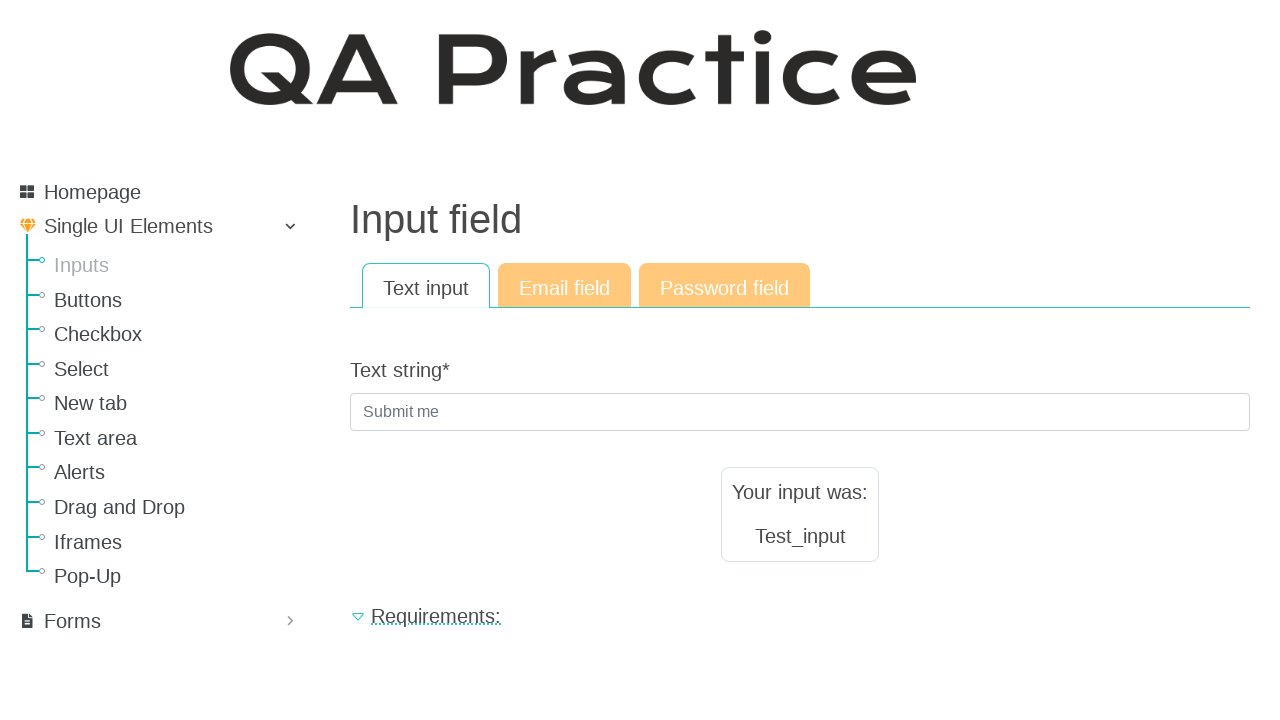